Tests adding all products to the shopping cart and verifies that the total cart price matches the sum of individual product prices

Starting URL: https://rahulshettyacademy.com/seleniumPractise#/

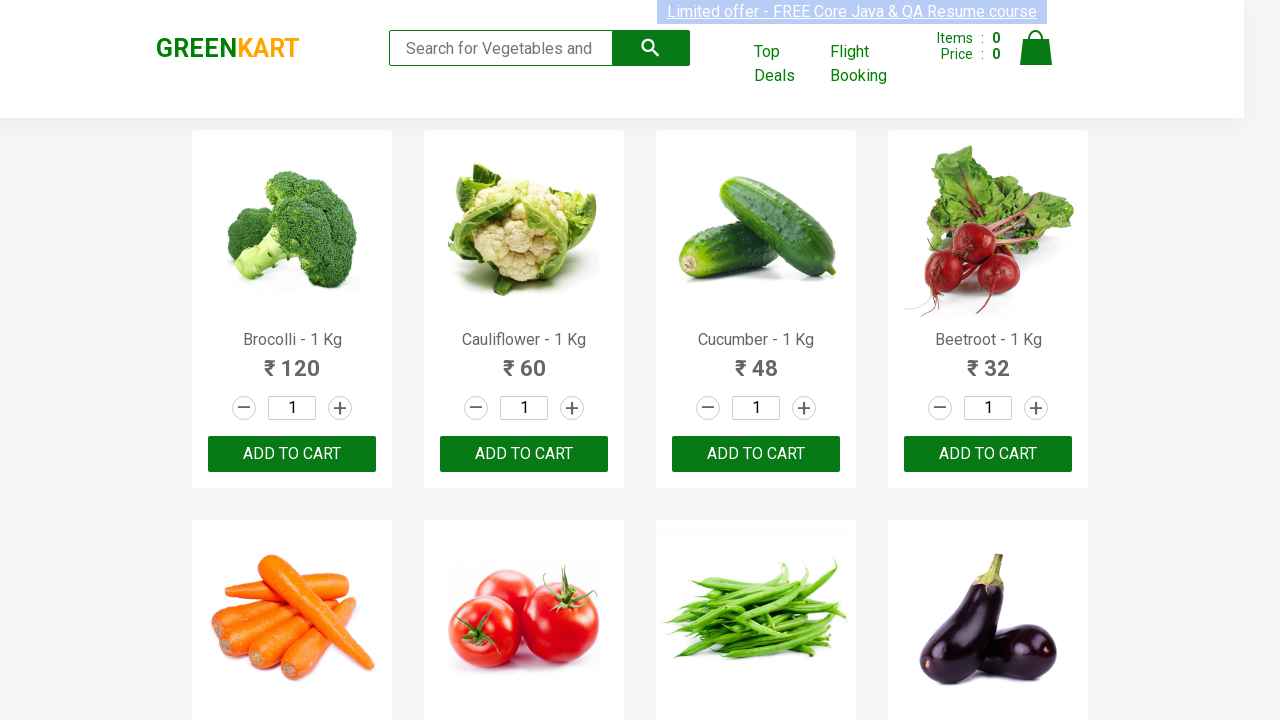

Navigated to Rahul Shetty Academy Selenium Practice site
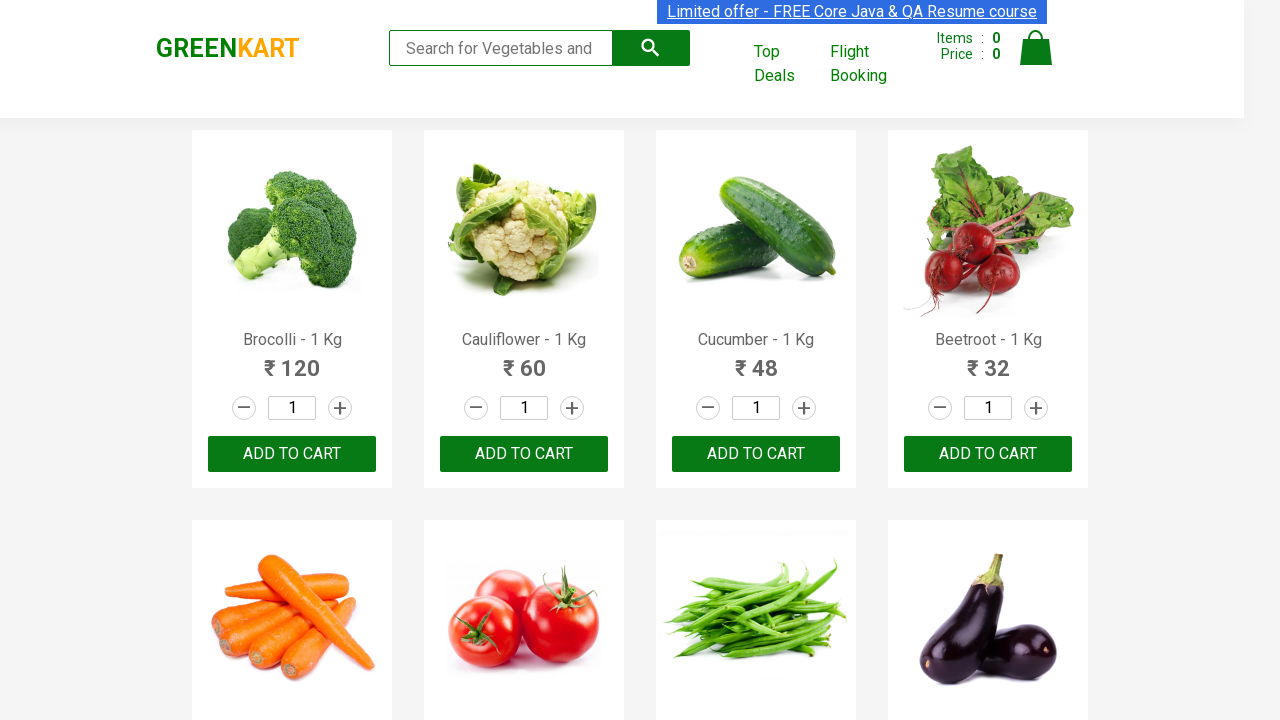

Products container loaded on page
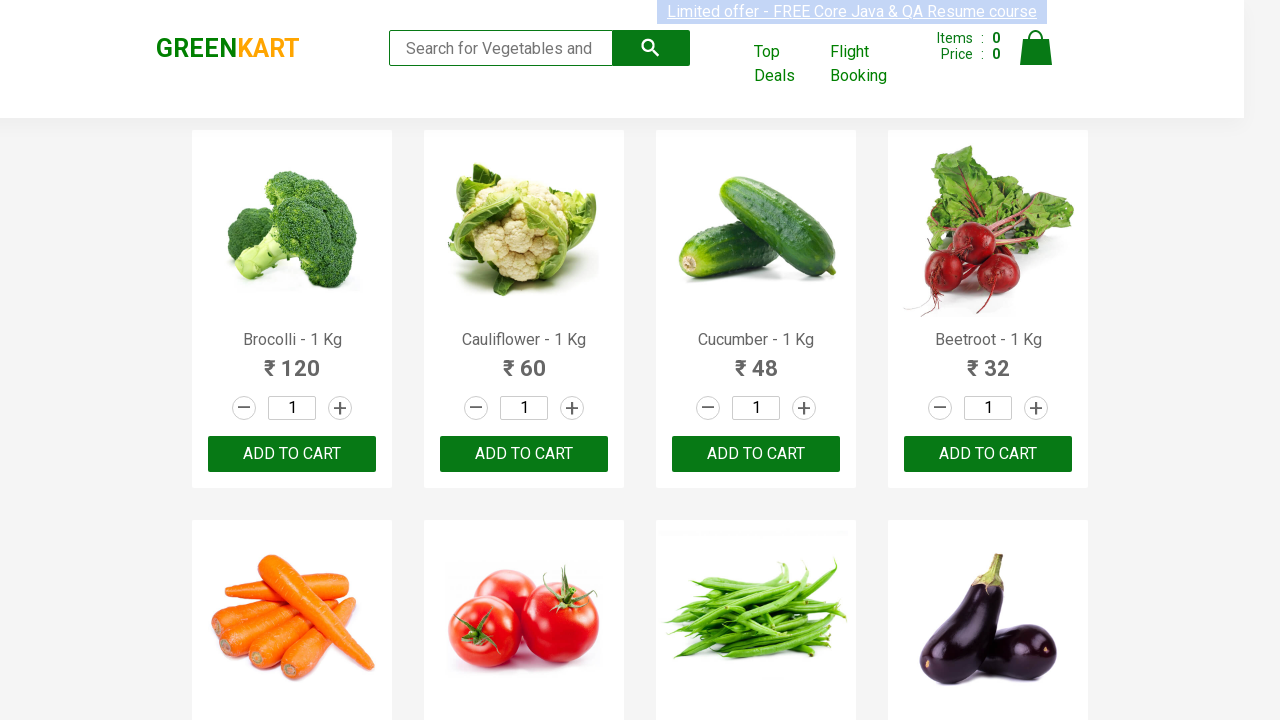

Waited 2 seconds for products to fully render
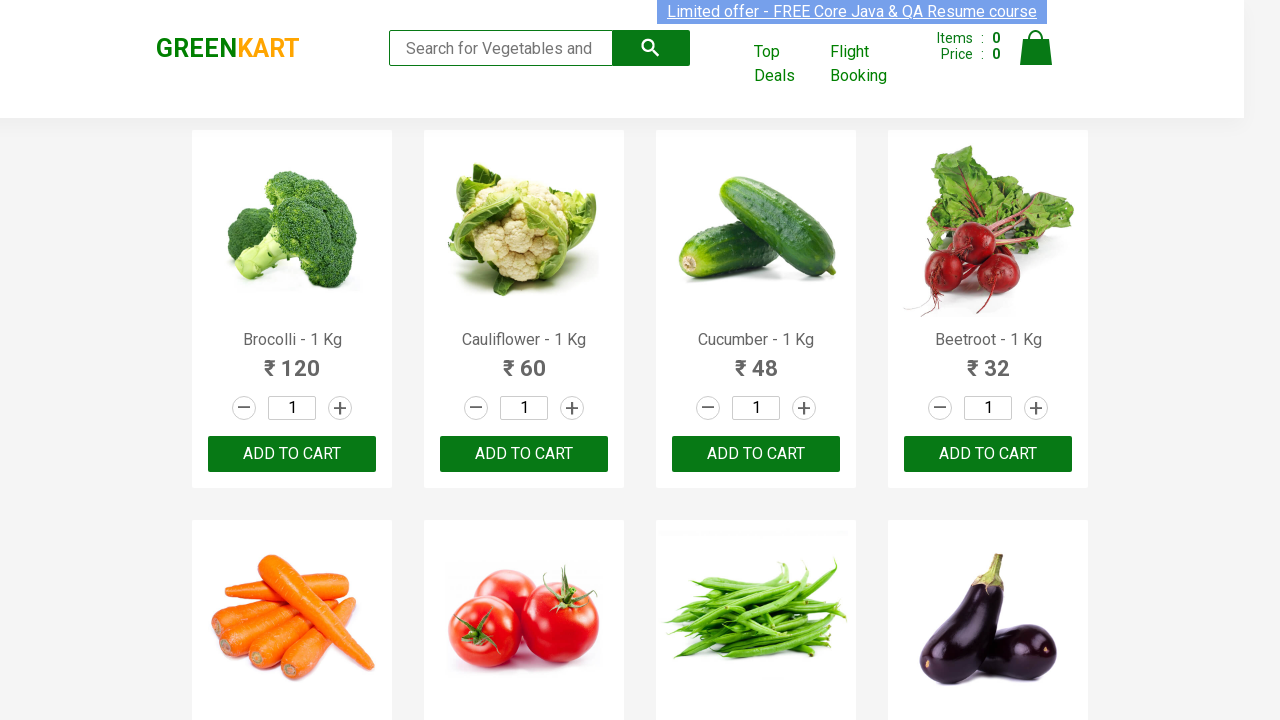

Found 30 products on the page
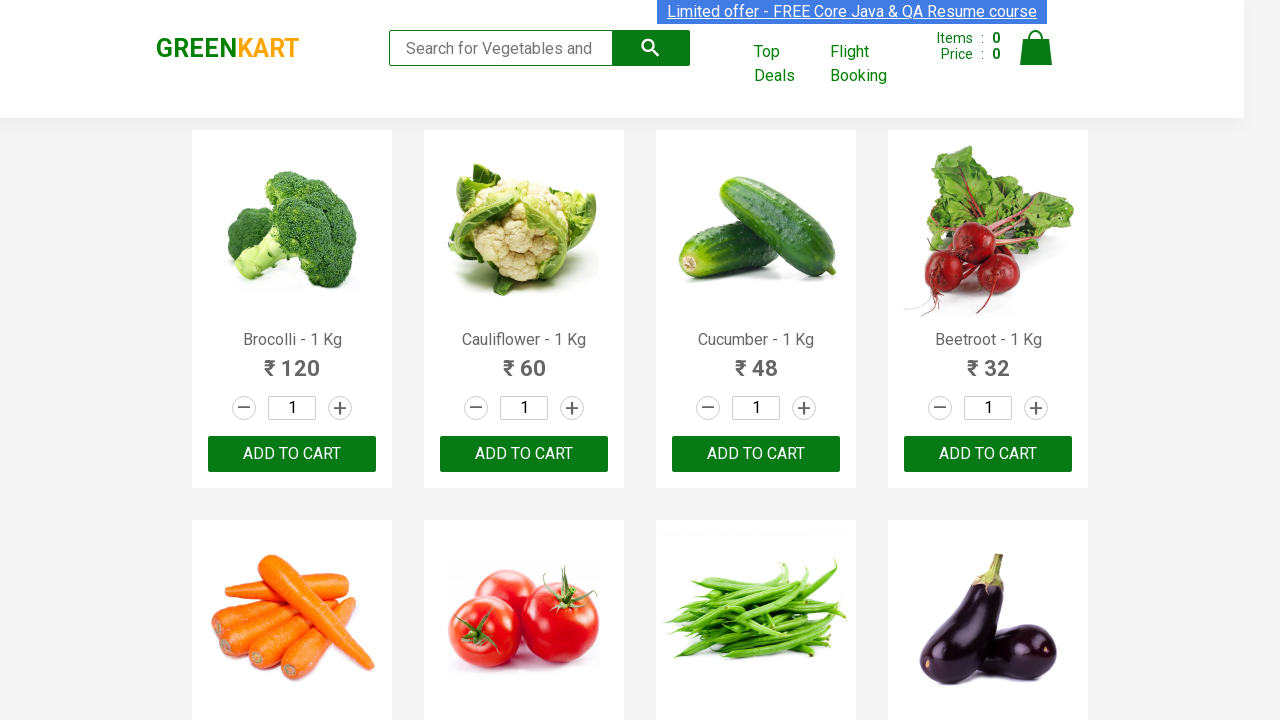

Clicked 'ADD TO CART' button for product 1 at (292, 454) on .products .product >> nth=0 >> .product-action button
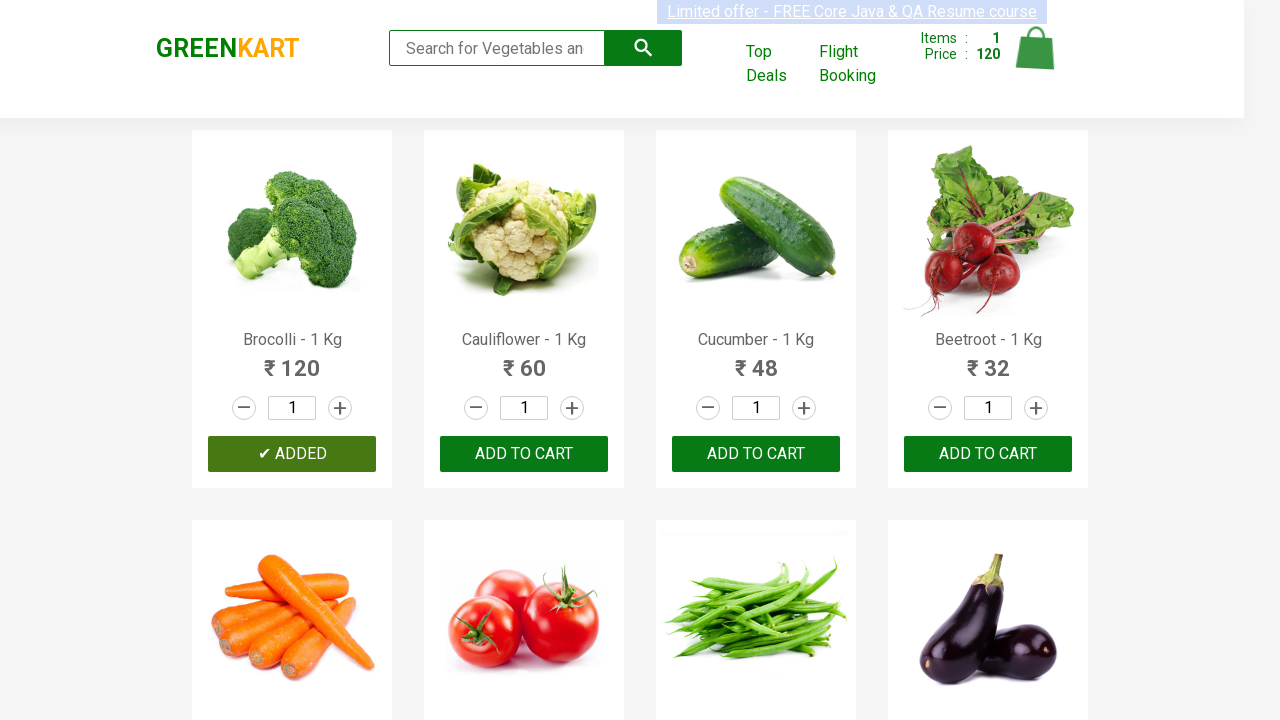

Clicked 'ADD TO CART' button for product 2 at (524, 454) on .products .product >> nth=1 >> .product-action button
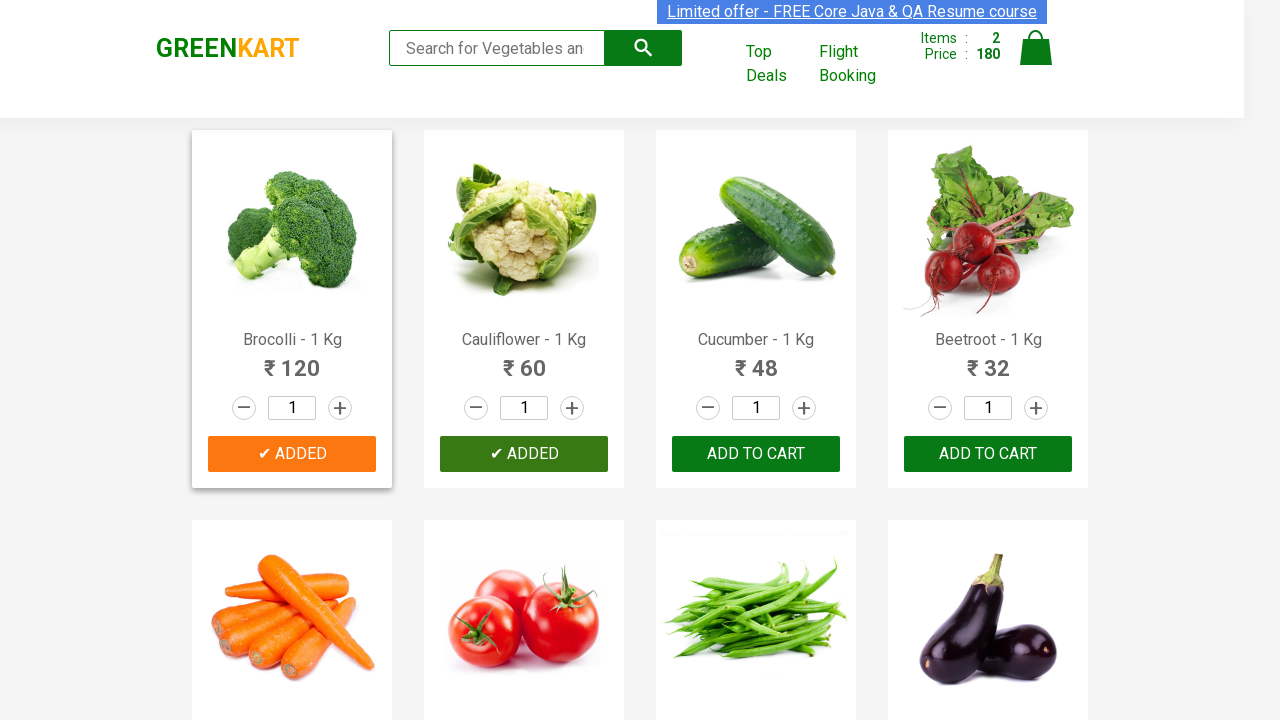

Clicked 'ADD TO CART' button for product 3 at (756, 454) on .products .product >> nth=2 >> .product-action button
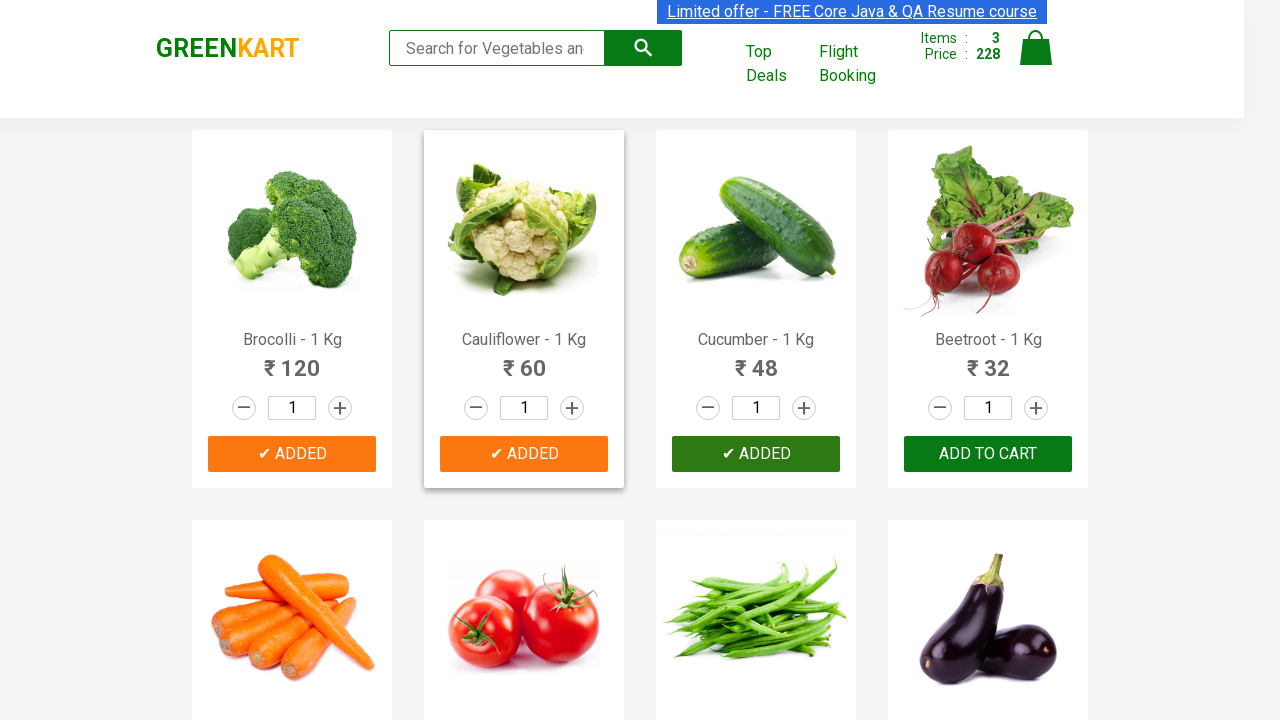

Clicked 'ADD TO CART' button for product 4 at (988, 454) on .products .product >> nth=3 >> .product-action button
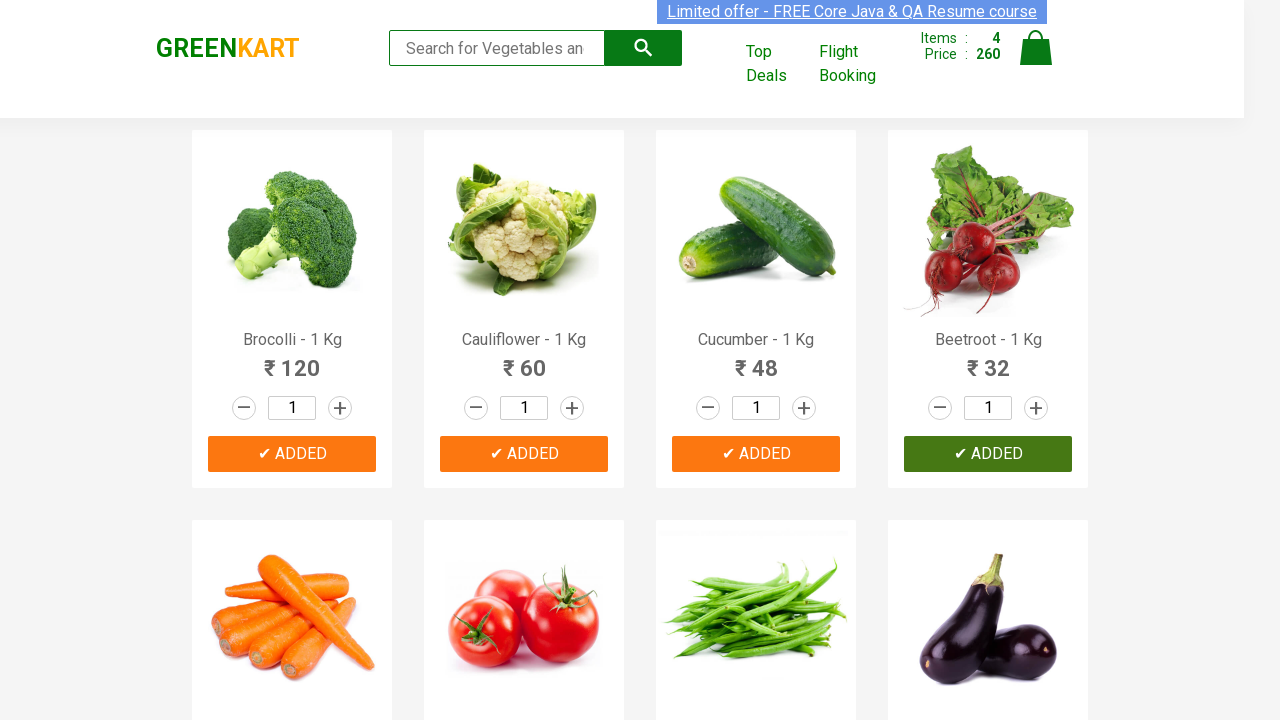

Clicked 'ADD TO CART' button for product 5 at (292, 360) on .products .product >> nth=4 >> .product-action button
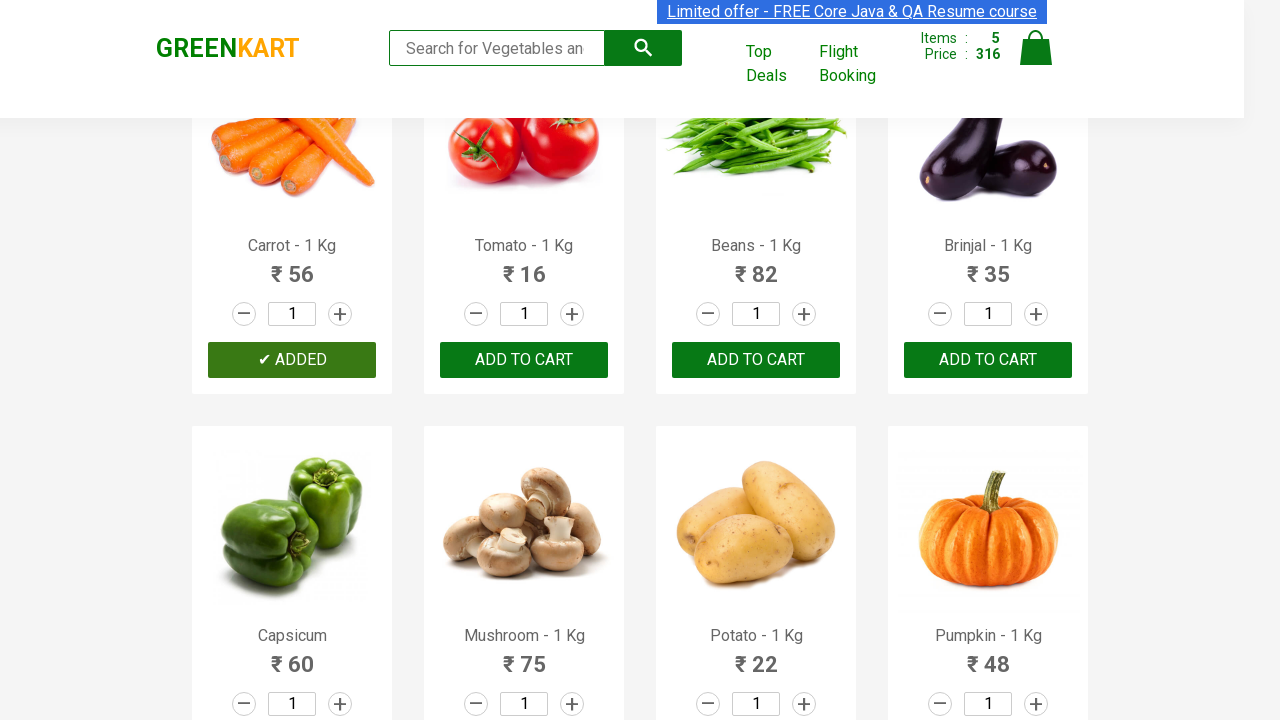

Clicked 'ADD TO CART' button for product 6 at (524, 360) on .products .product >> nth=5 >> .product-action button
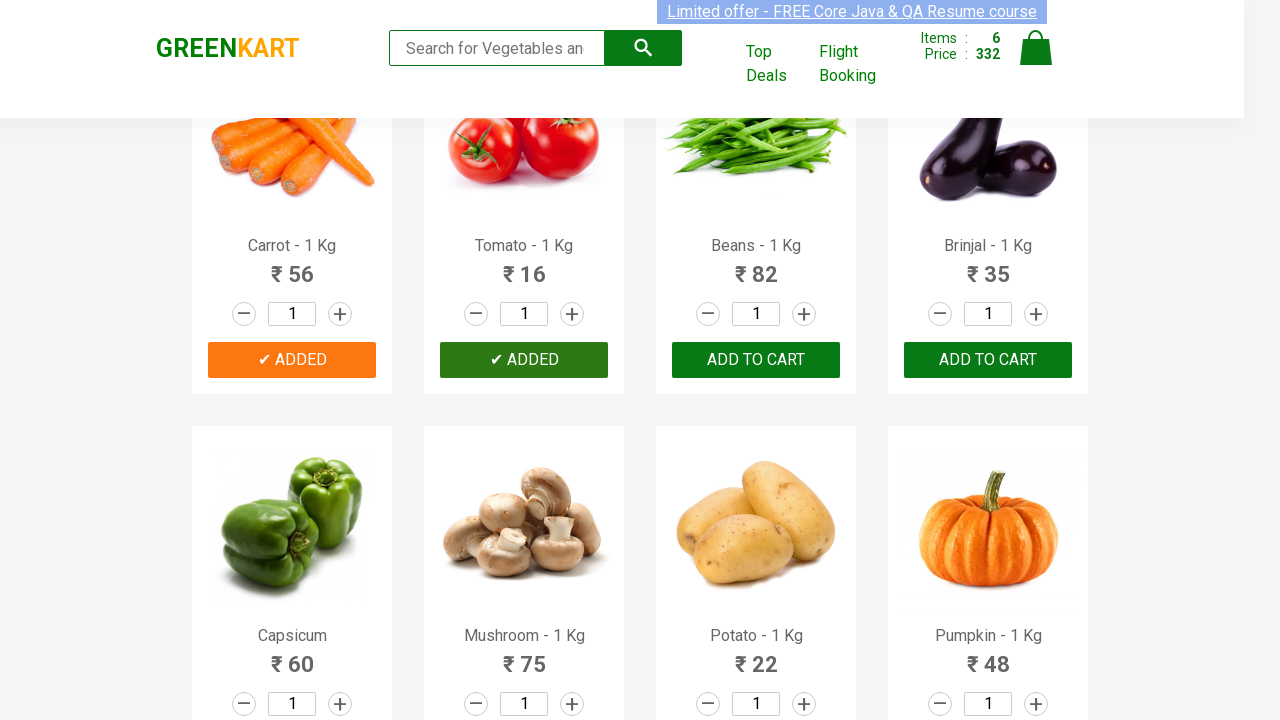

Clicked 'ADD TO CART' button for product 7 at (756, 360) on .products .product >> nth=6 >> .product-action button
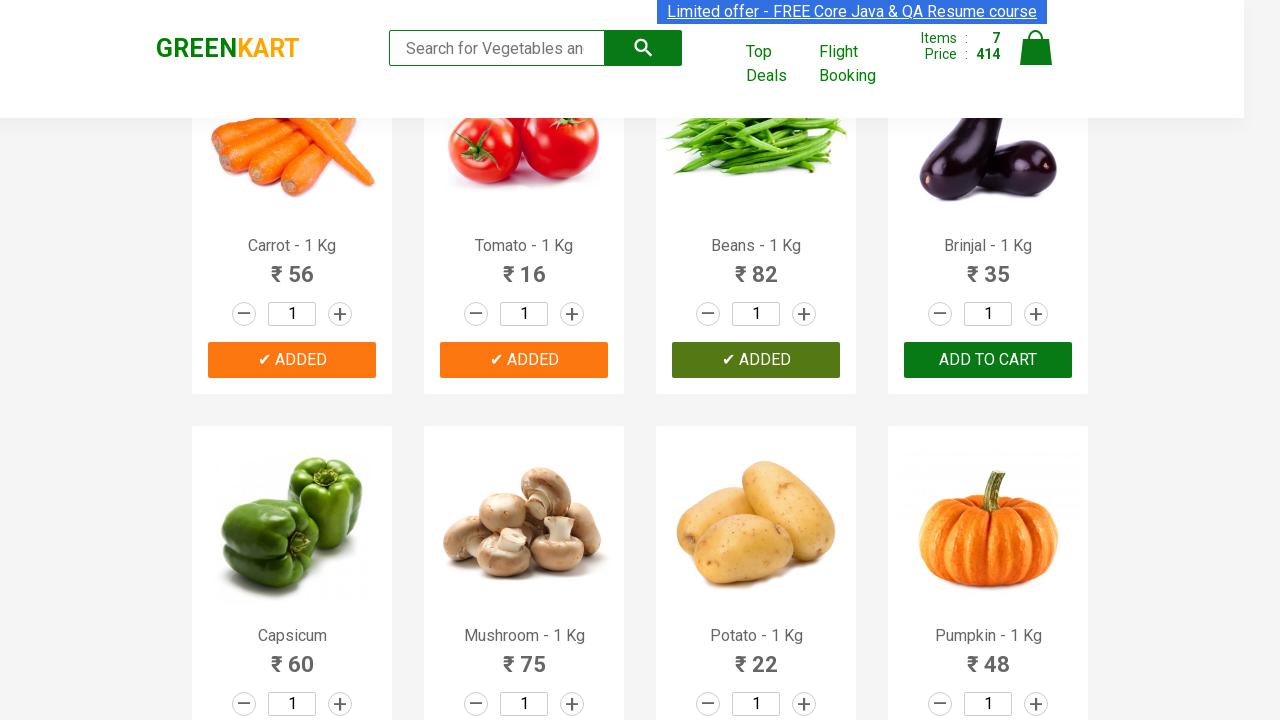

Clicked 'ADD TO CART' button for product 8 at (988, 360) on .products .product >> nth=7 >> .product-action button
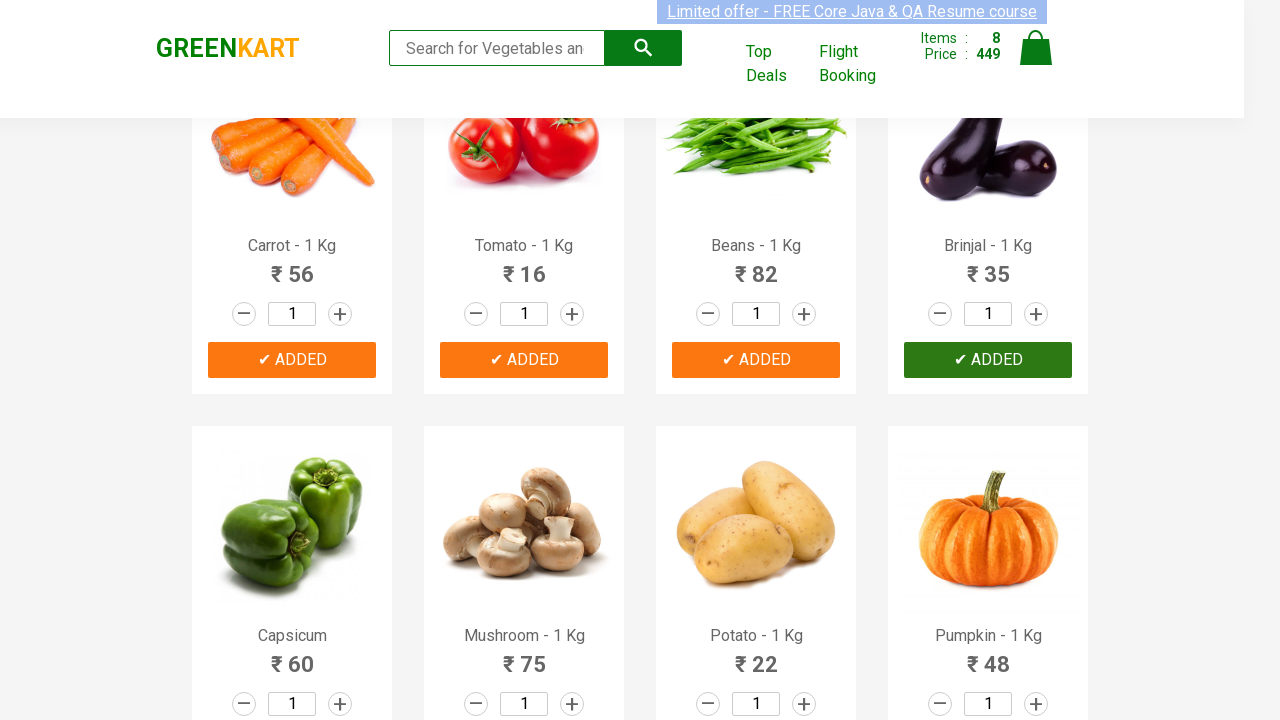

Clicked 'ADD TO CART' button for product 9 at (292, 360) on .products .product >> nth=8 >> .product-action button
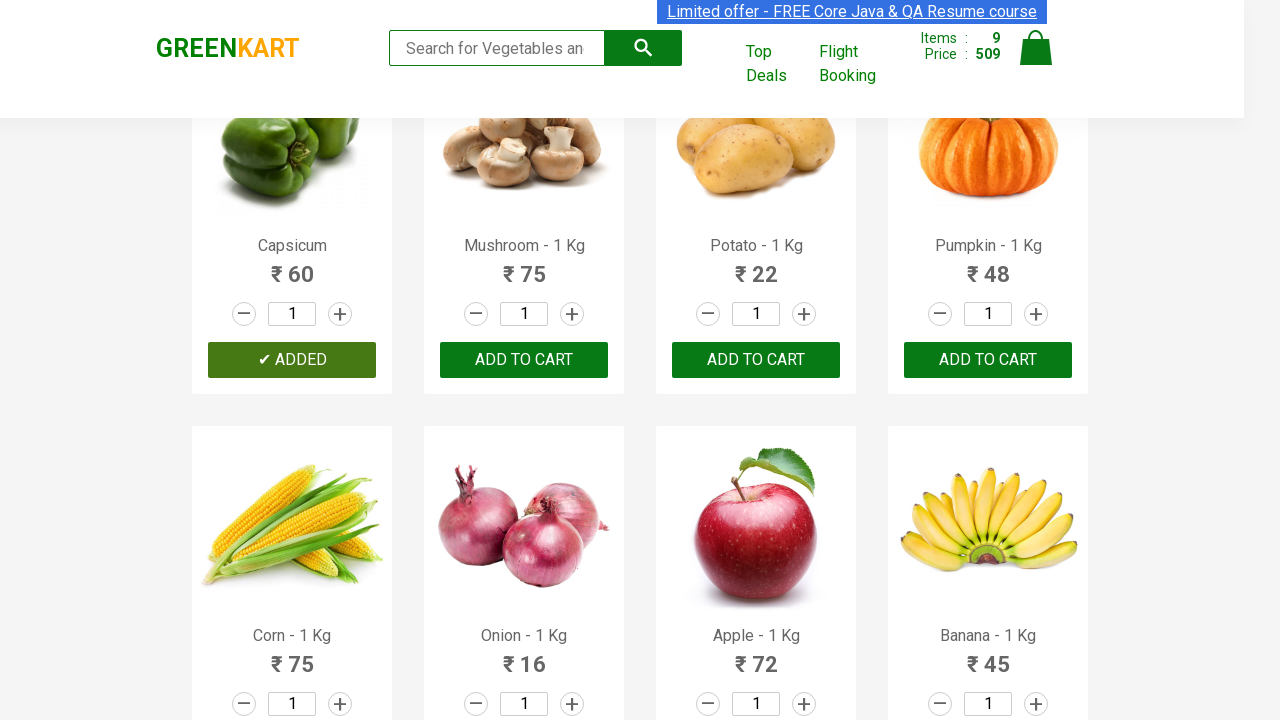

Clicked 'ADD TO CART' button for product 10 at (524, 360) on .products .product >> nth=9 >> .product-action button
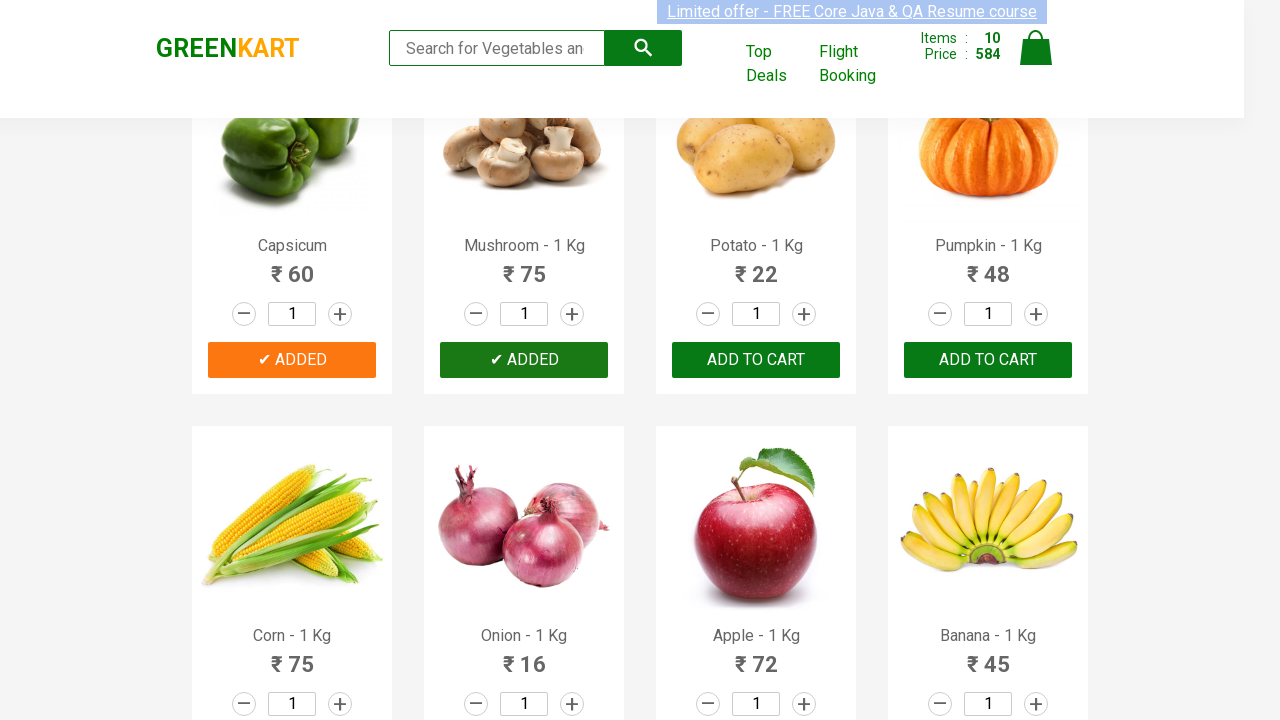

Clicked 'ADD TO CART' button for product 11 at (756, 360) on .products .product >> nth=10 >> .product-action button
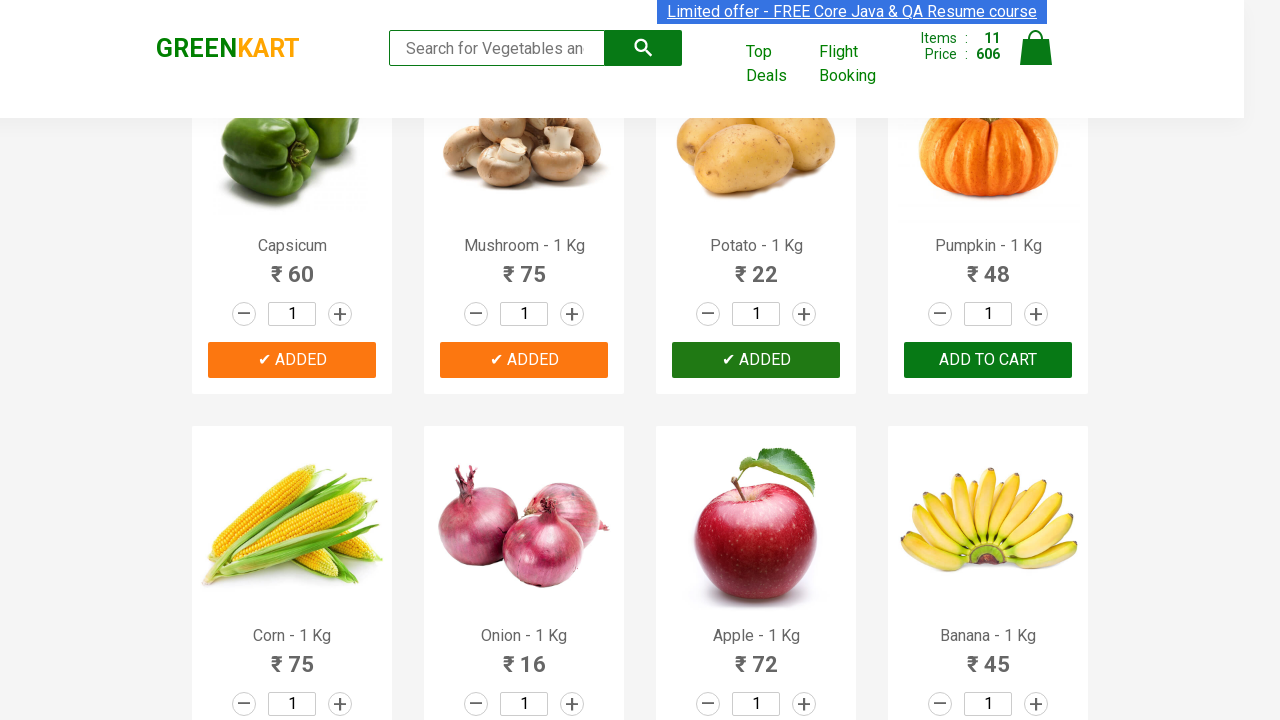

Clicked 'ADD TO CART' button for product 12 at (988, 360) on .products .product >> nth=11 >> .product-action button
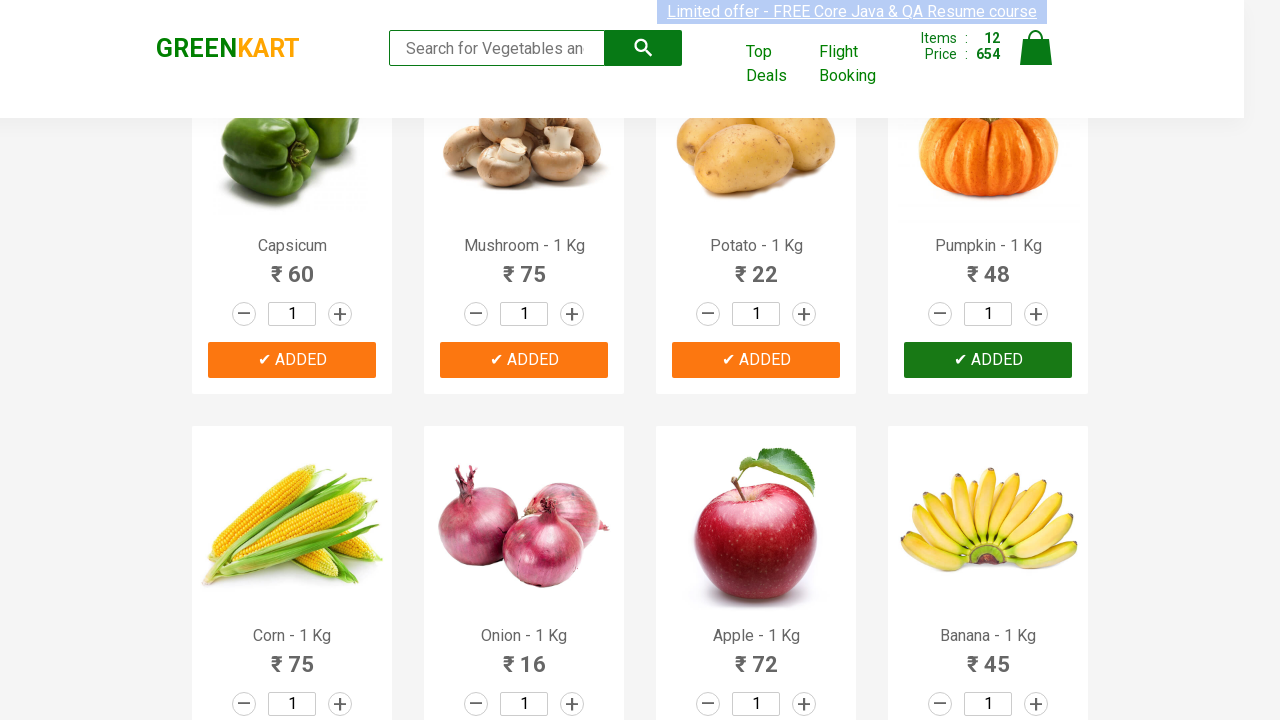

Clicked 'ADD TO CART' button for product 13 at (292, 360) on .products .product >> nth=12 >> .product-action button
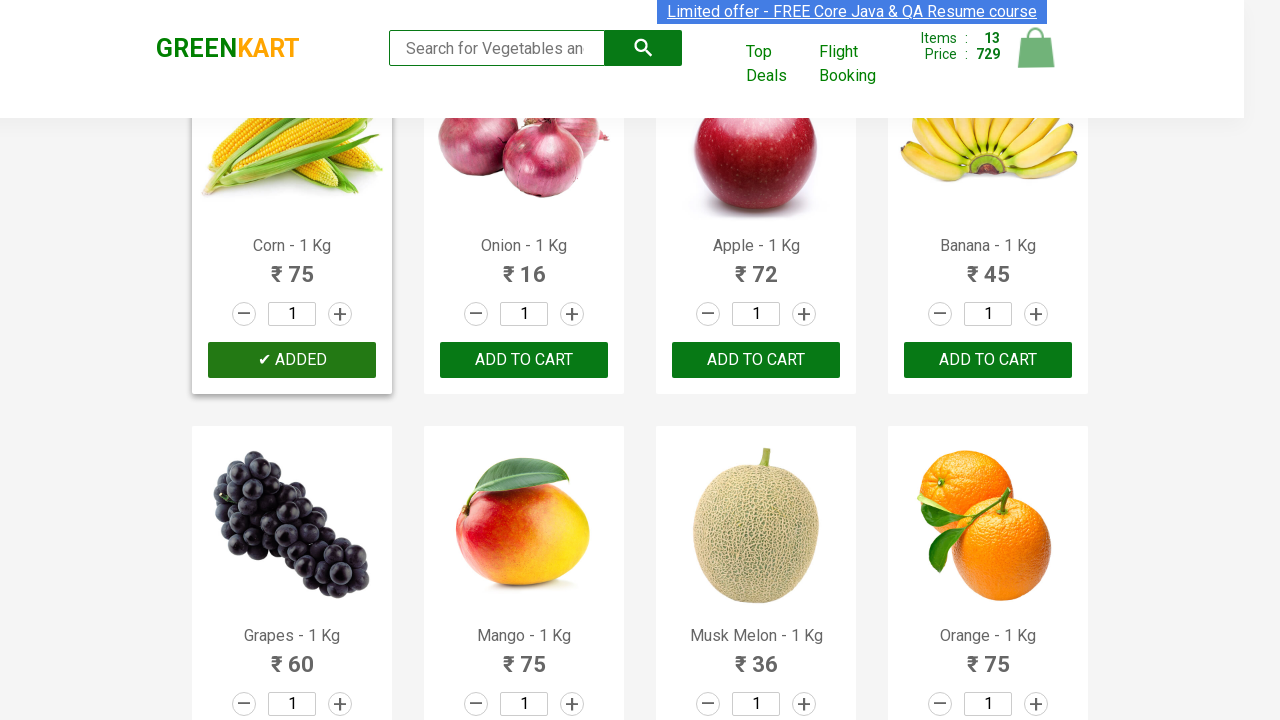

Clicked 'ADD TO CART' button for product 14 at (524, 360) on .products .product >> nth=13 >> .product-action button
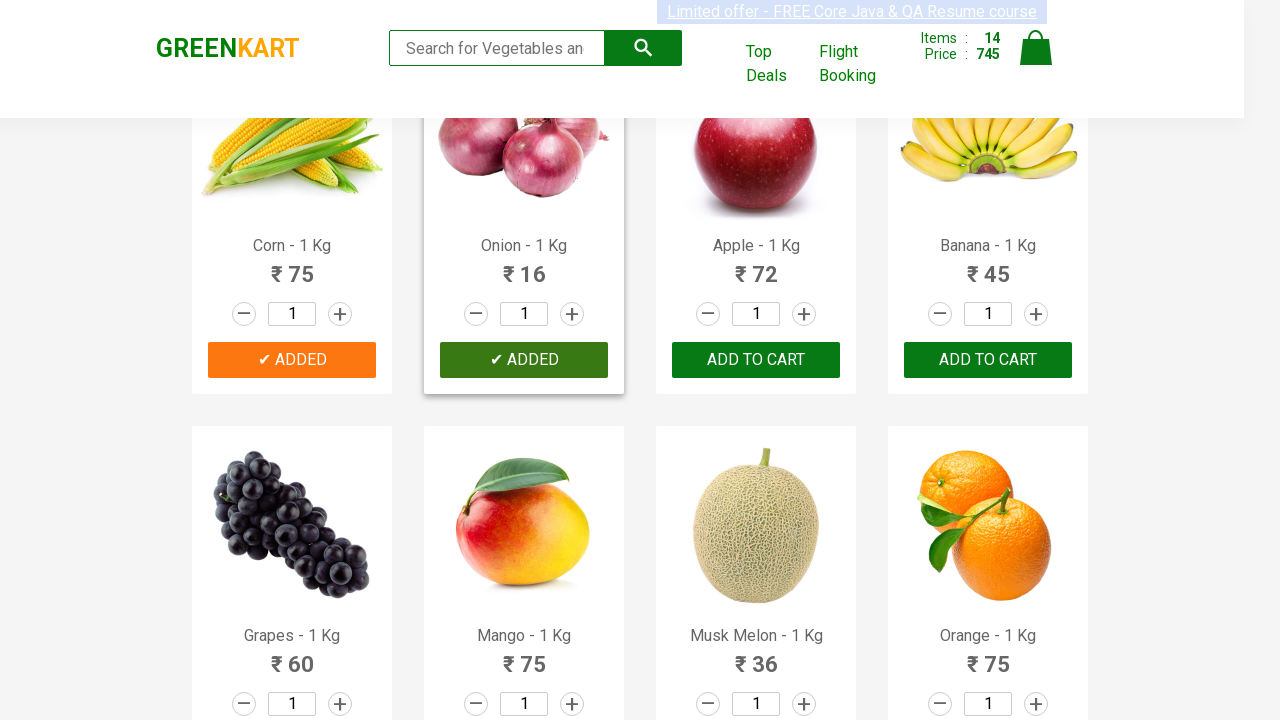

Clicked 'ADD TO CART' button for product 15 at (756, 360) on .products .product >> nth=14 >> .product-action button
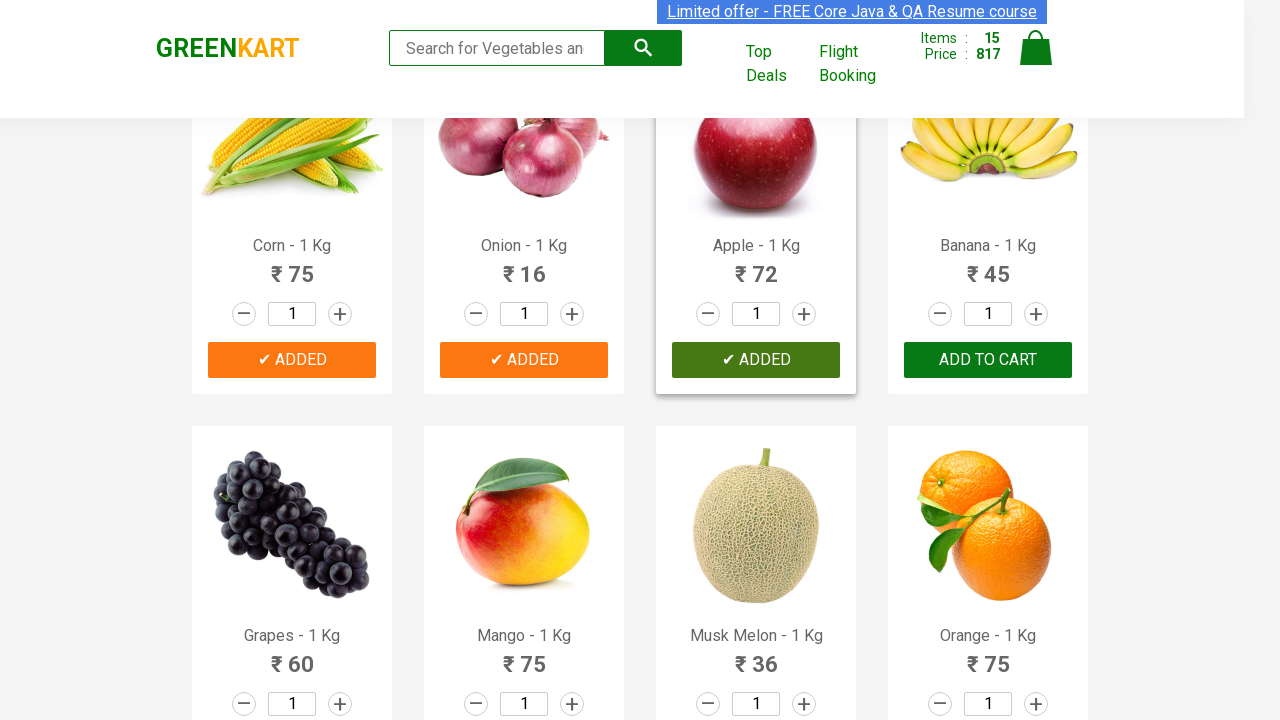

Clicked 'ADD TO CART' button for product 16 at (988, 360) on .products .product >> nth=15 >> .product-action button
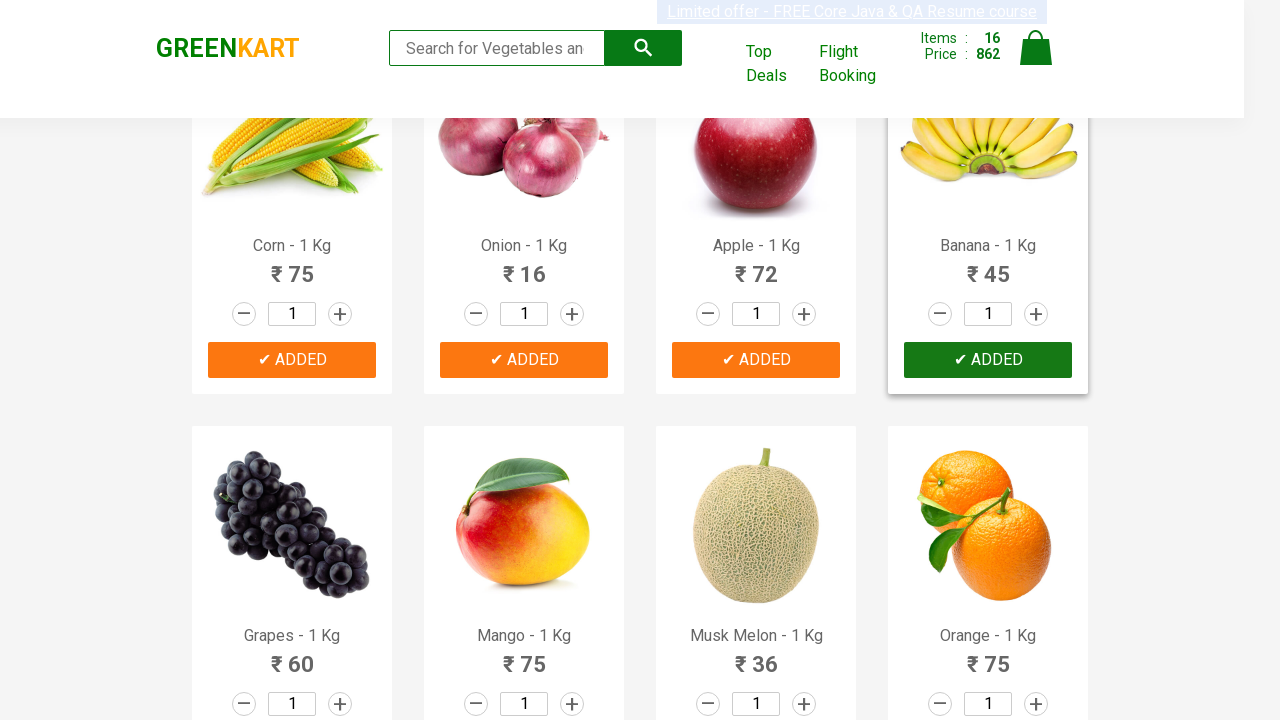

Clicked 'ADD TO CART' button for product 17 at (292, 360) on .products .product >> nth=16 >> .product-action button
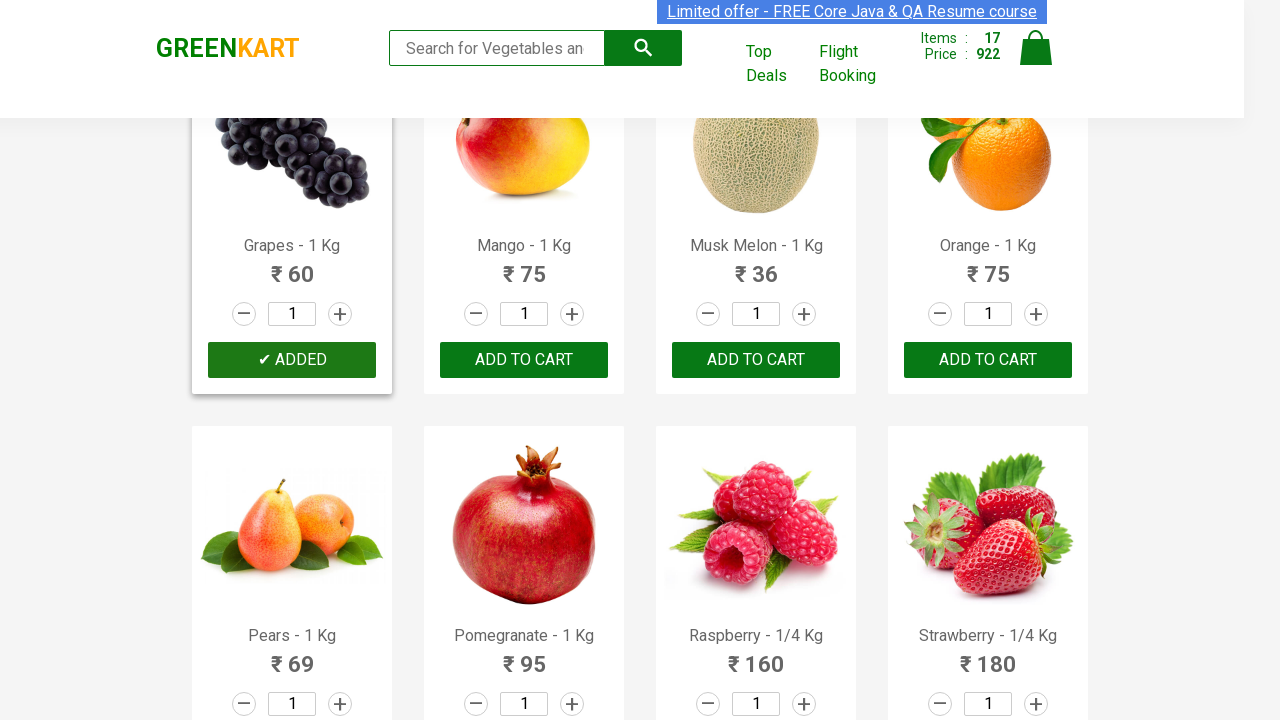

Clicked 'ADD TO CART' button for product 18 at (524, 360) on .products .product >> nth=17 >> .product-action button
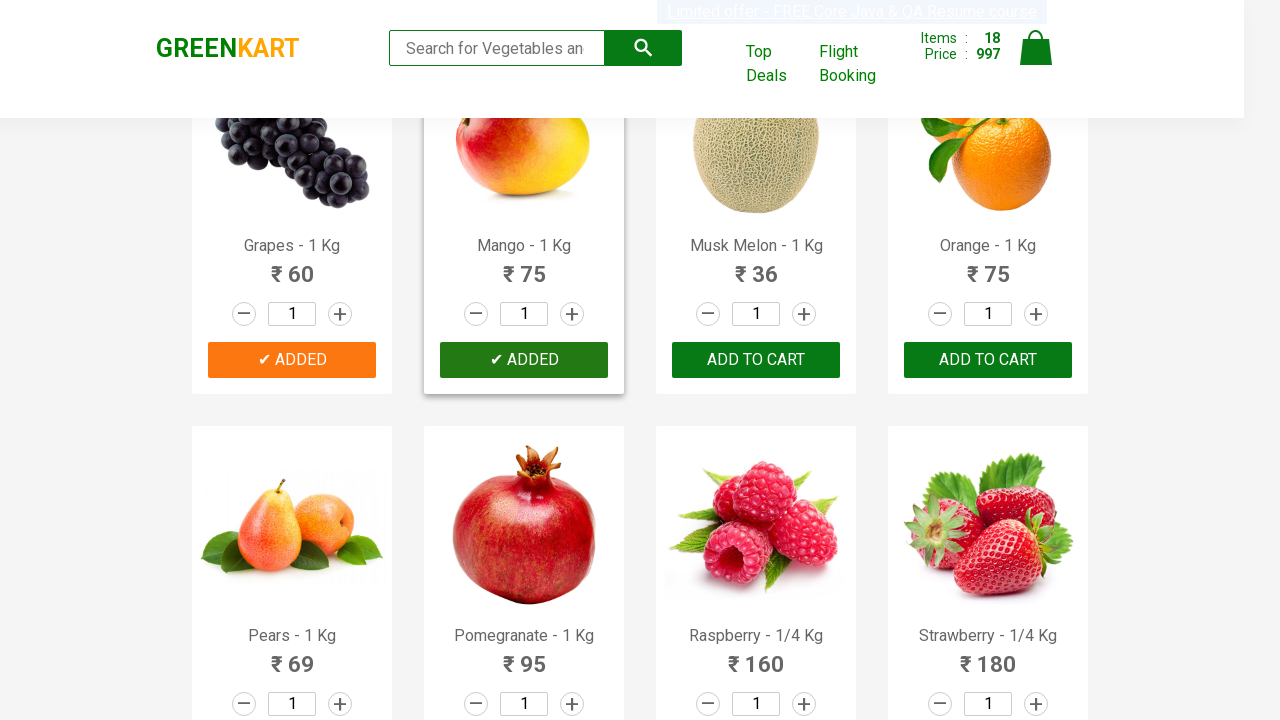

Clicked 'ADD TO CART' button for product 19 at (756, 360) on .products .product >> nth=18 >> .product-action button
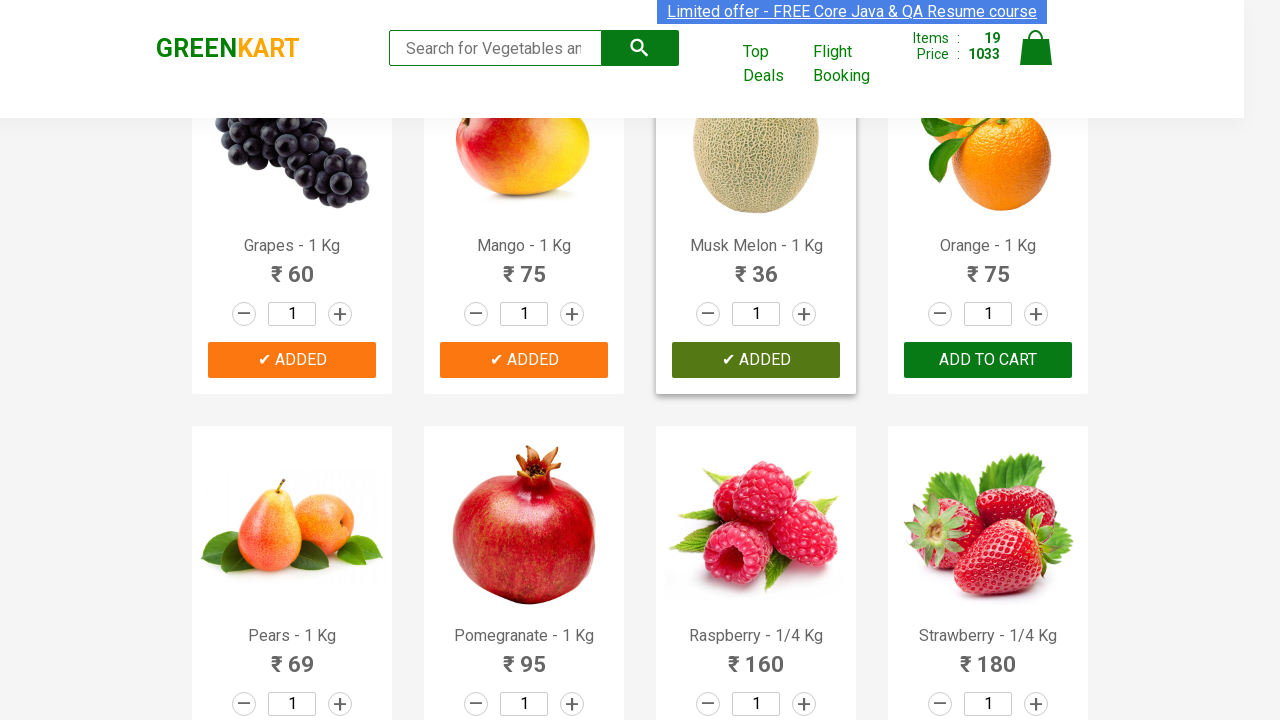

Clicked 'ADD TO CART' button for product 20 at (988, 360) on .products .product >> nth=19 >> .product-action button
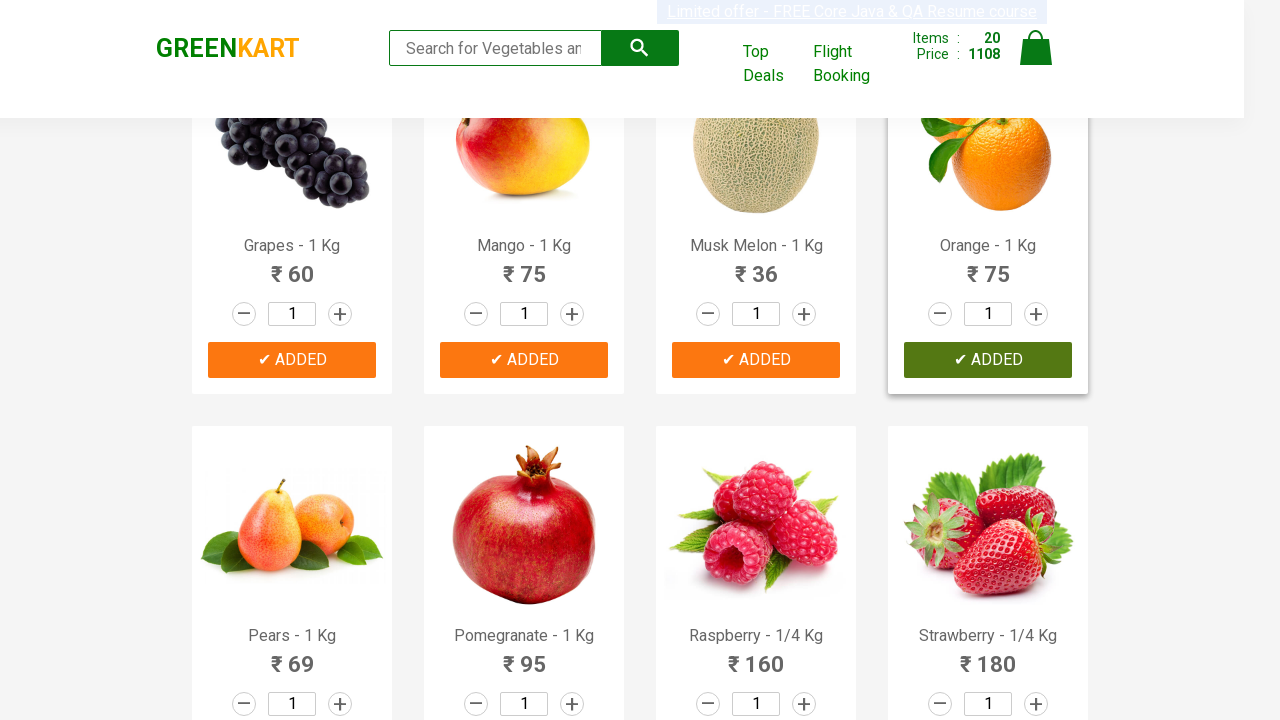

Clicked 'ADD TO CART' button for product 21 at (292, 360) on .products .product >> nth=20 >> .product-action button
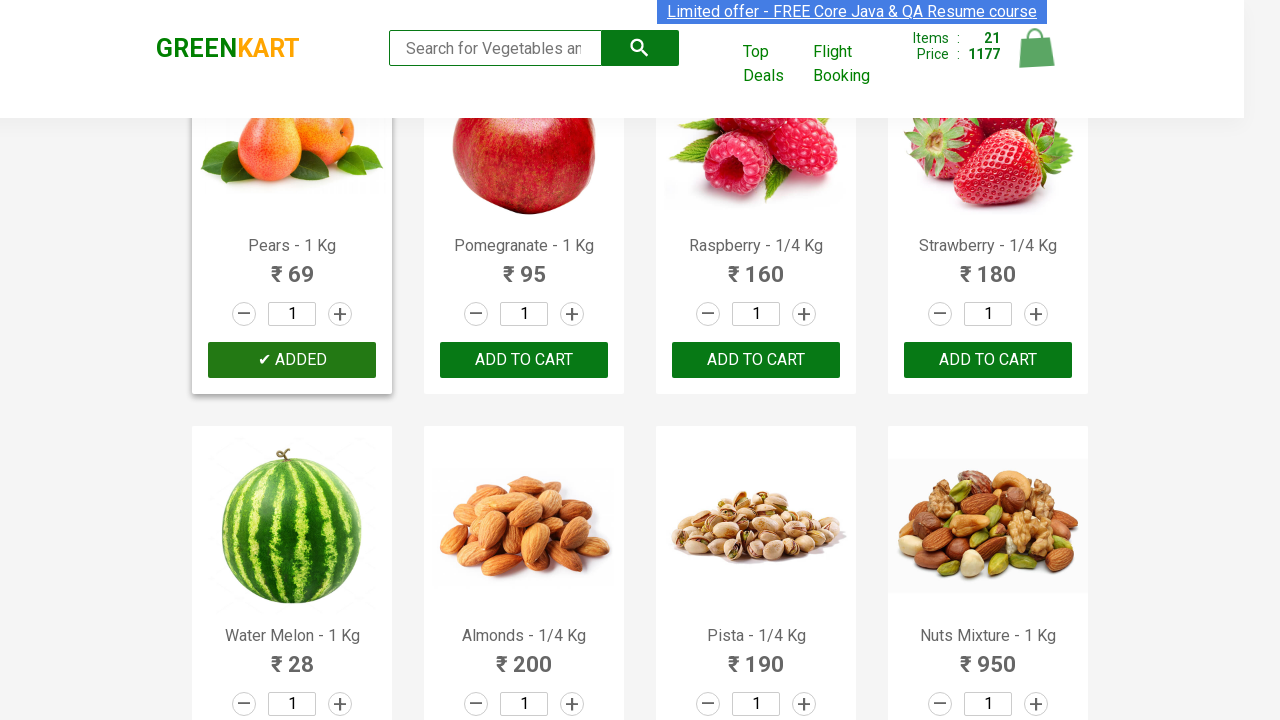

Clicked 'ADD TO CART' button for product 22 at (524, 360) on .products .product >> nth=21 >> .product-action button
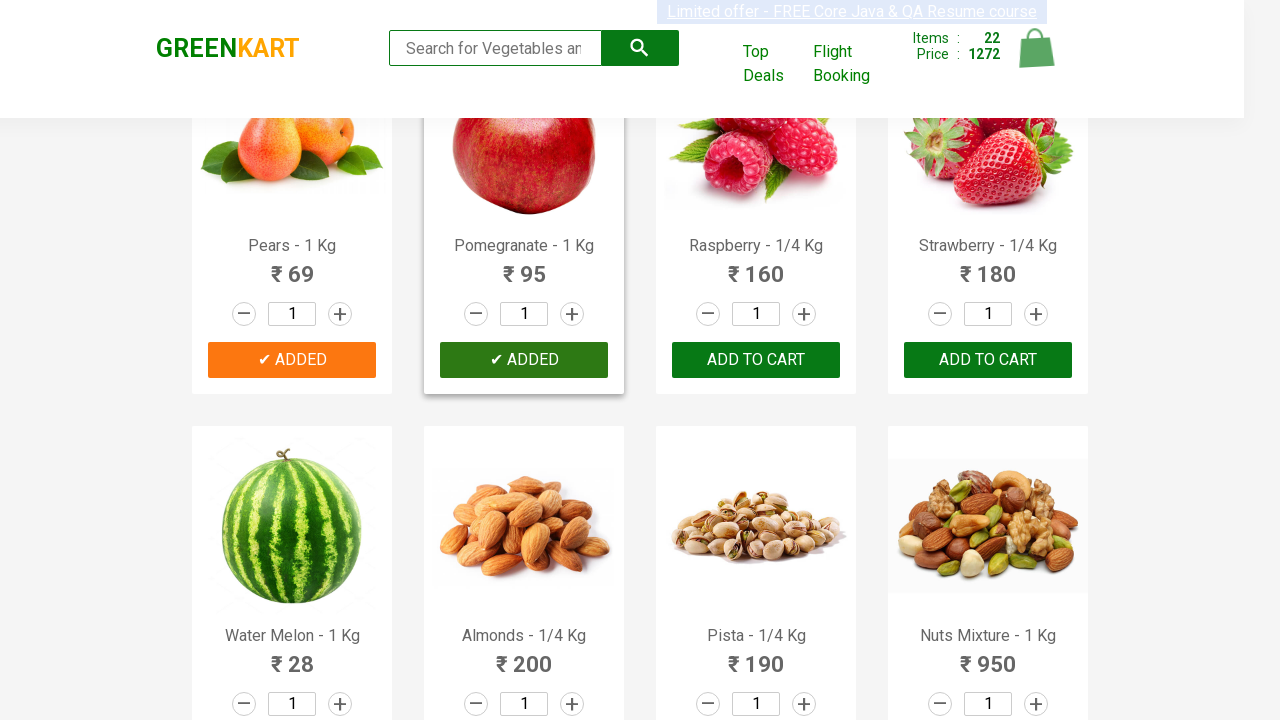

Clicked 'ADD TO CART' button for product 23 at (756, 360) on .products .product >> nth=22 >> .product-action button
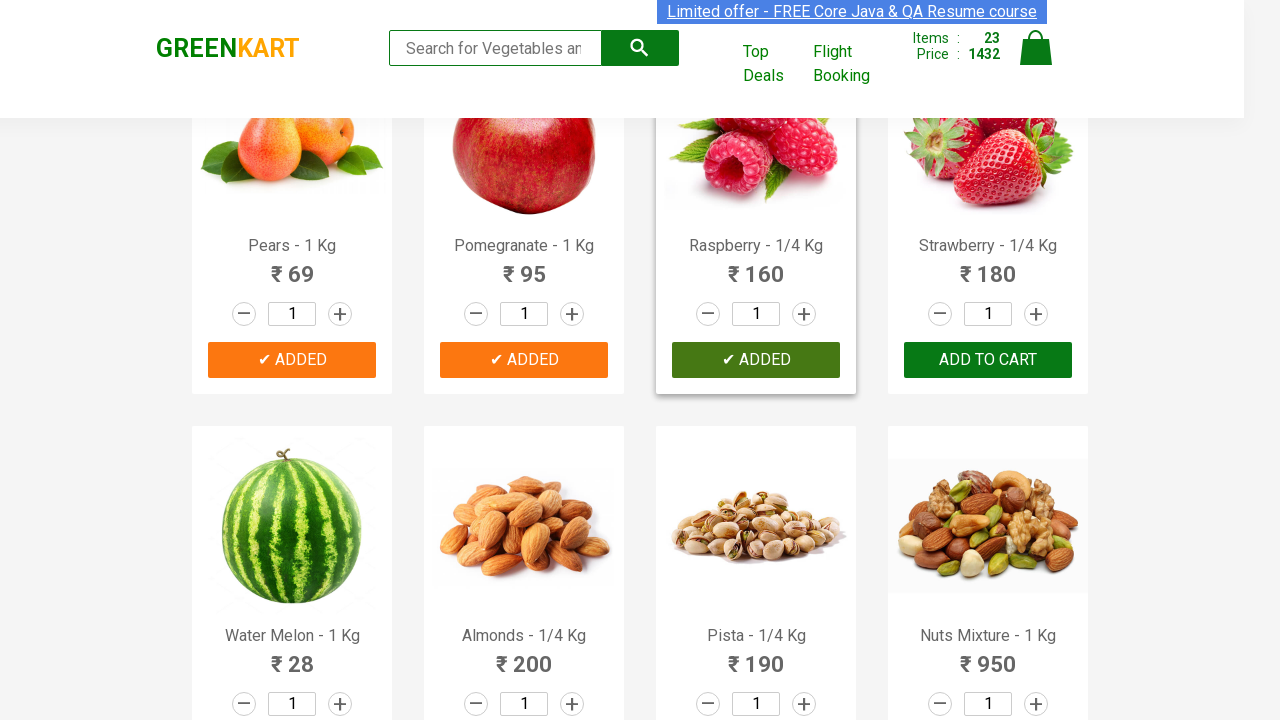

Clicked 'ADD TO CART' button for product 24 at (988, 360) on .products .product >> nth=23 >> .product-action button
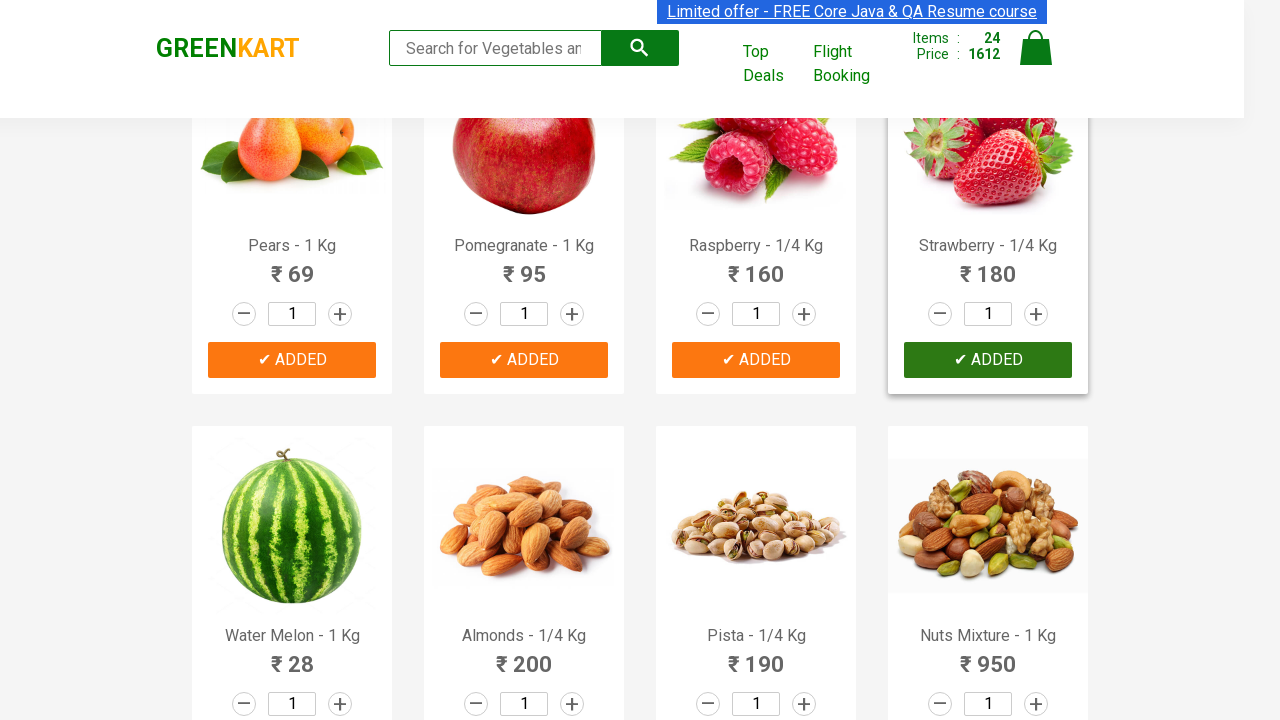

Clicked 'ADD TO CART' button for product 25 at (292, 360) on .products .product >> nth=24 >> .product-action button
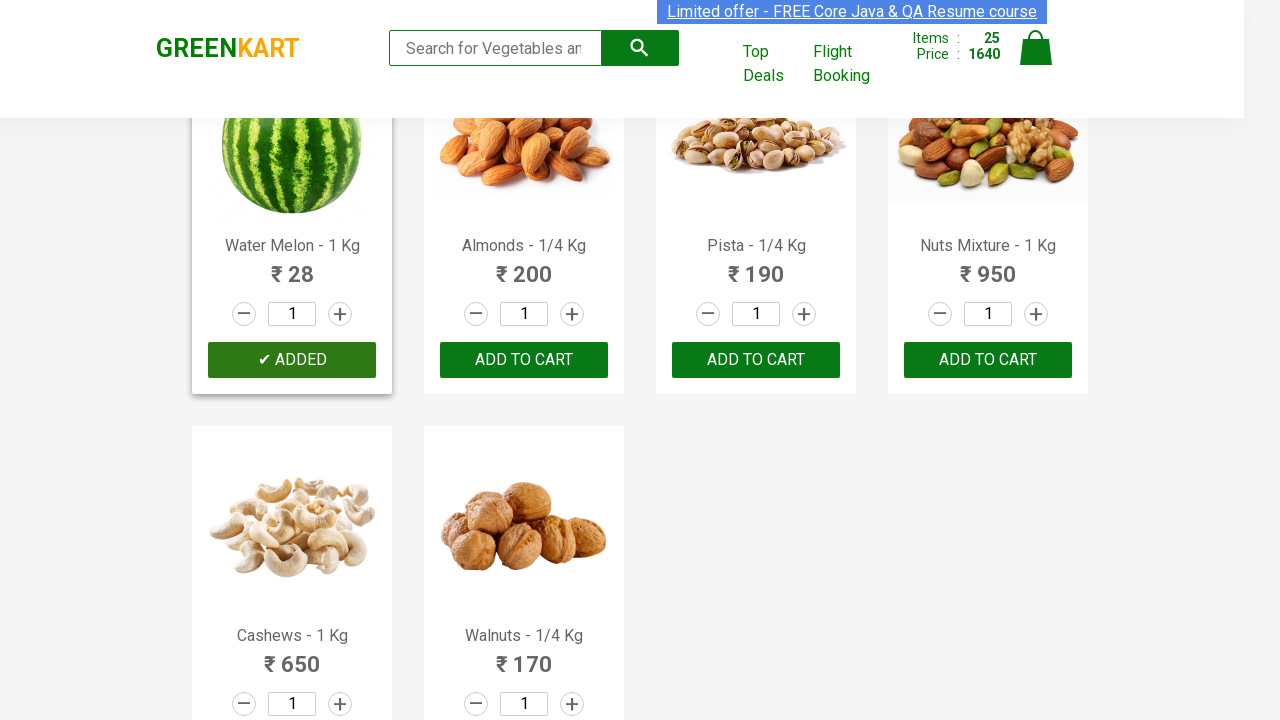

Clicked 'ADD TO CART' button for product 26 at (524, 360) on .products .product >> nth=25 >> .product-action button
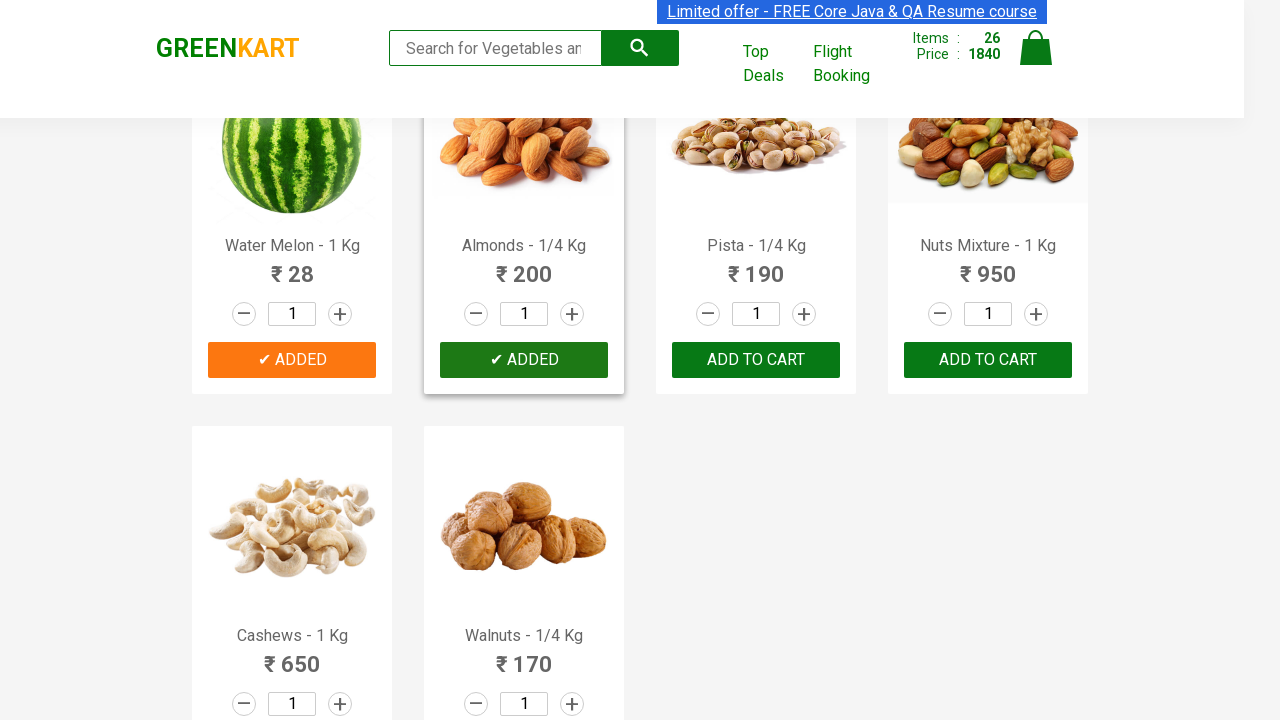

Clicked 'ADD TO CART' button for product 27 at (756, 360) on .products .product >> nth=26 >> .product-action button
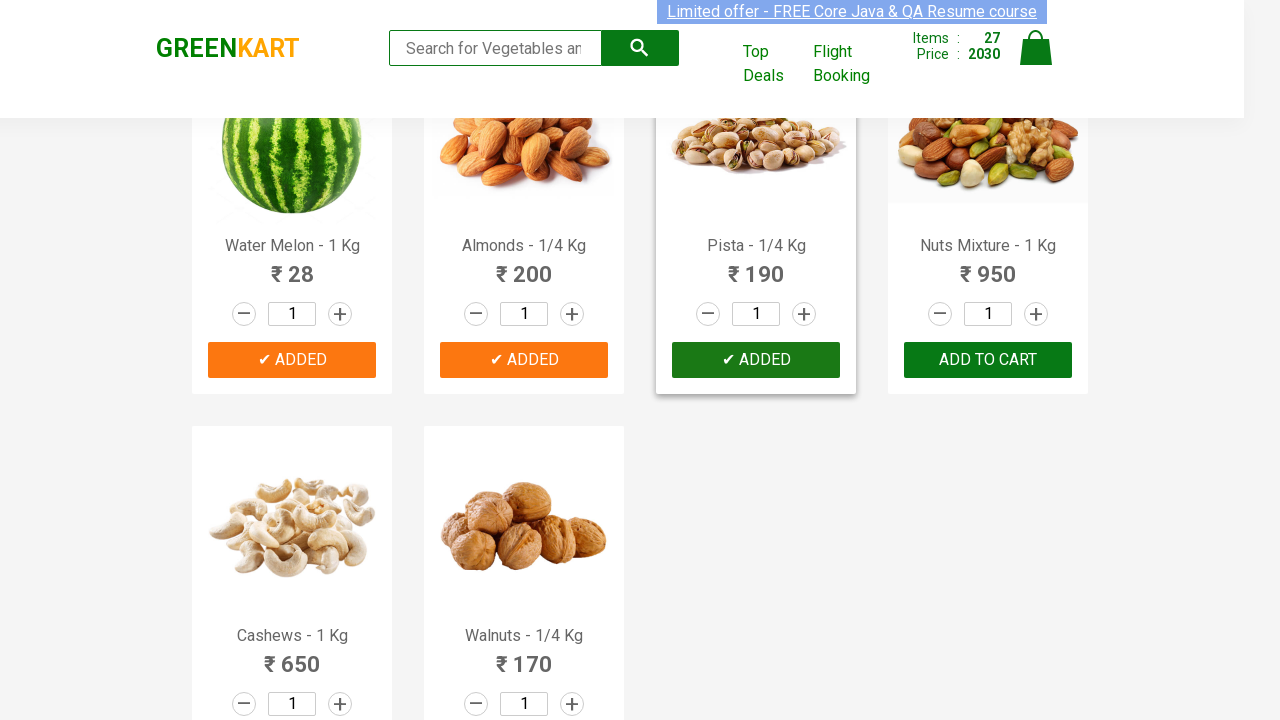

Clicked 'ADD TO CART' button for product 28 at (988, 360) on .products .product >> nth=27 >> .product-action button
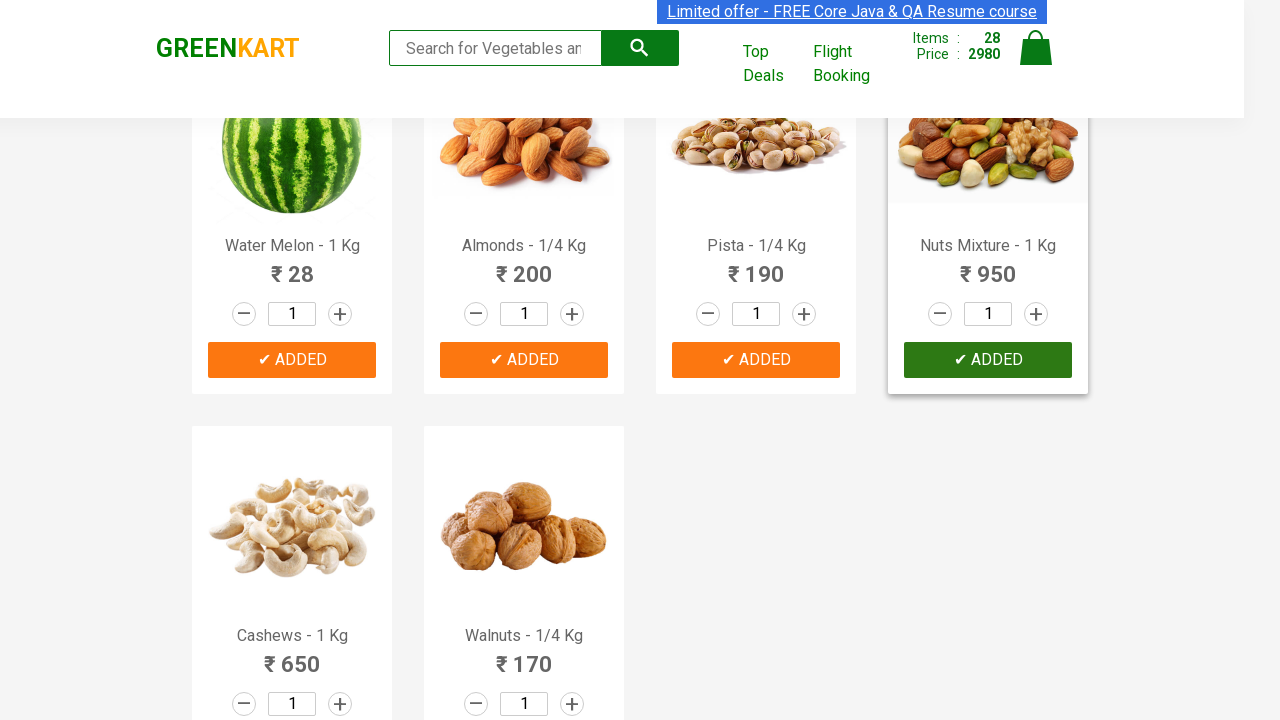

Clicked 'ADD TO CART' button for product 29 at (292, 569) on .products .product >> nth=28 >> .product-action button
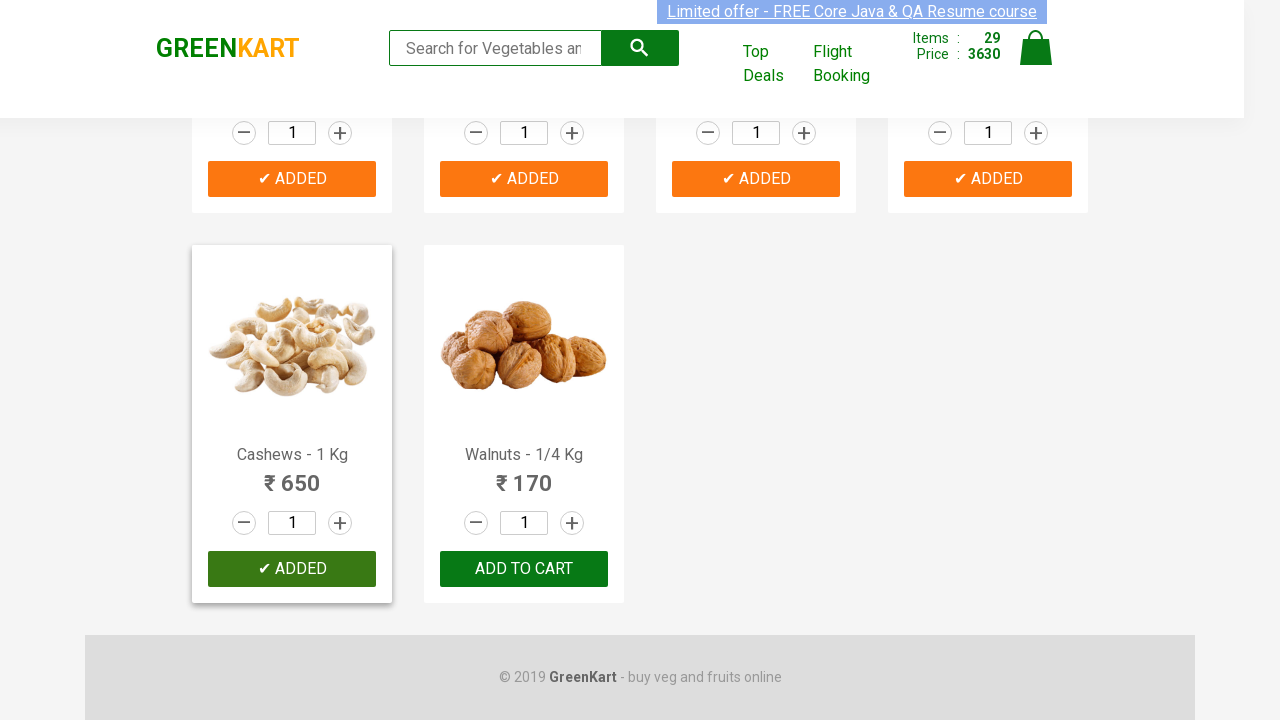

Clicked 'ADD TO CART' button for product 30 at (524, 569) on .products .product >> nth=29 >> .product-action button
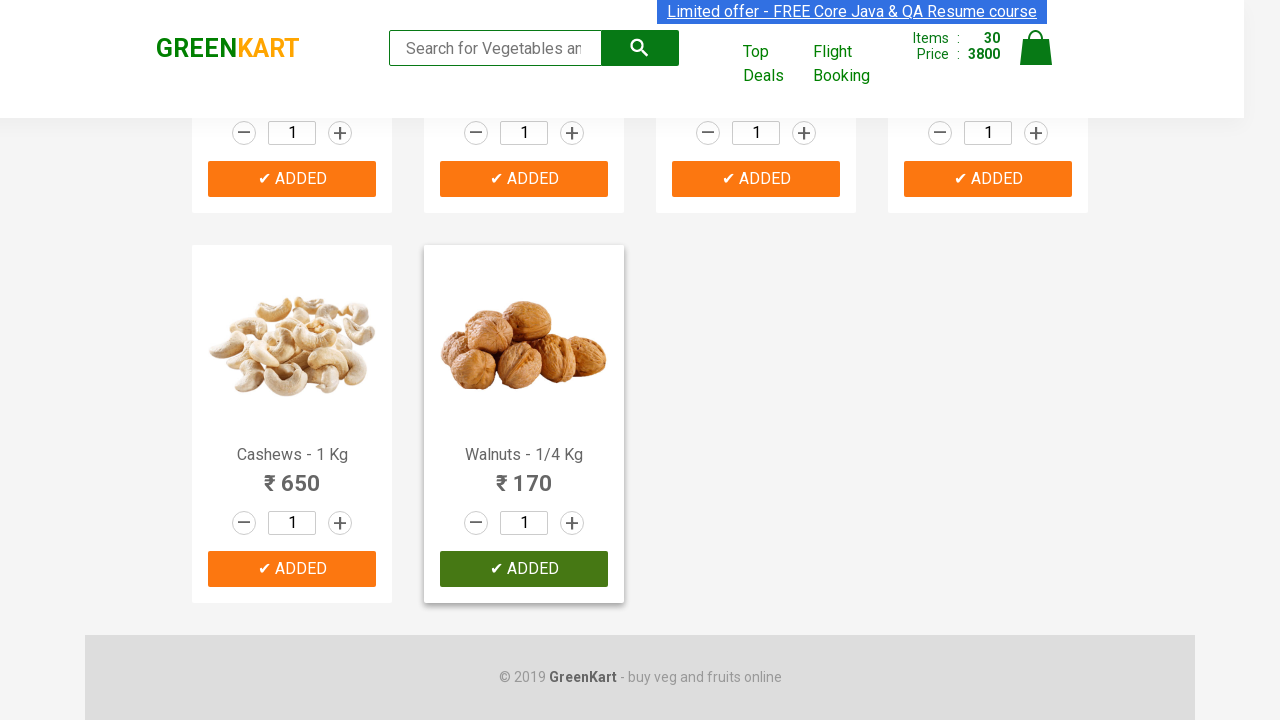

Cart information updated after adding all products
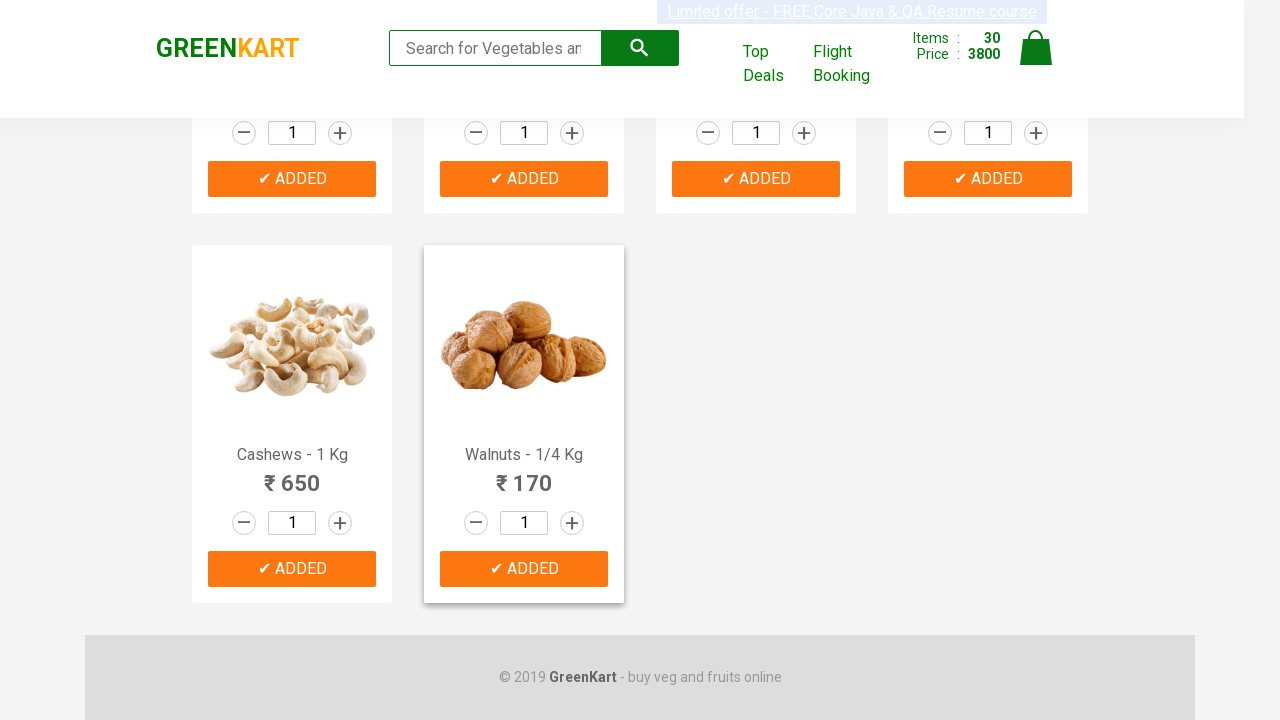

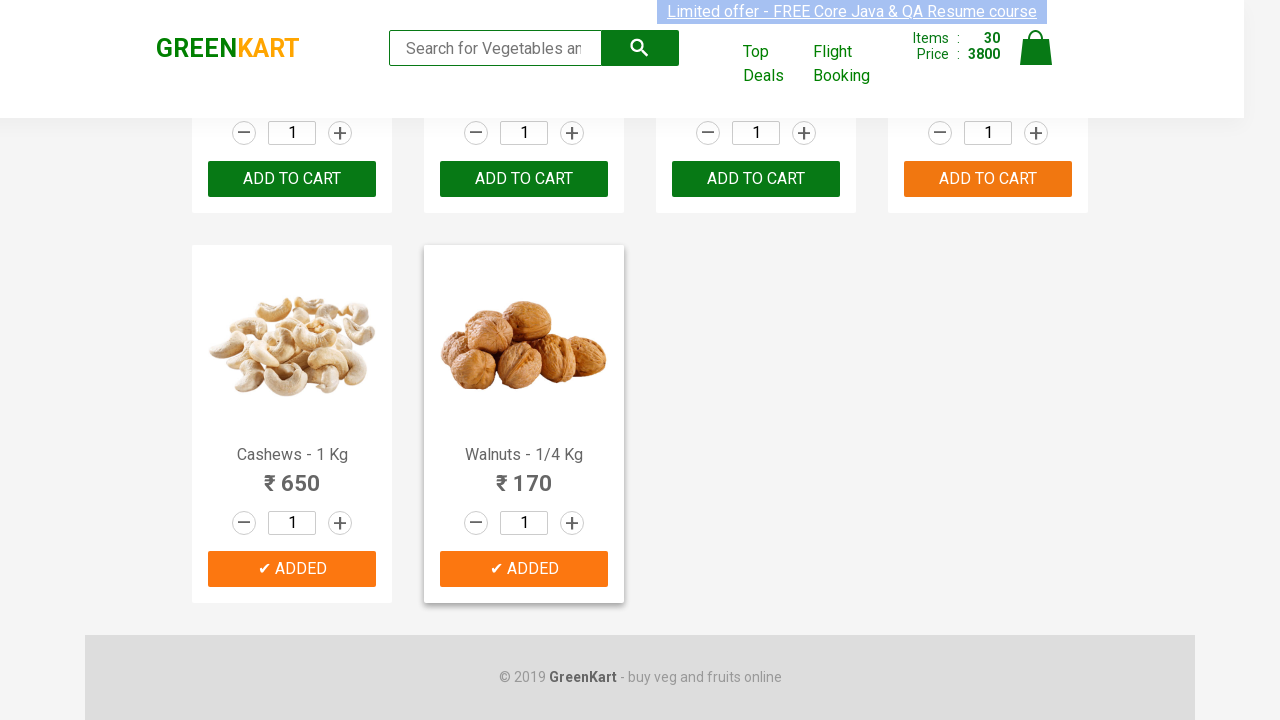